Tests DuckDuckGo search functionality by entering a search query, submitting the form, and verifying the page title contains the search term.

Starting URL: https://duckduckgo.com

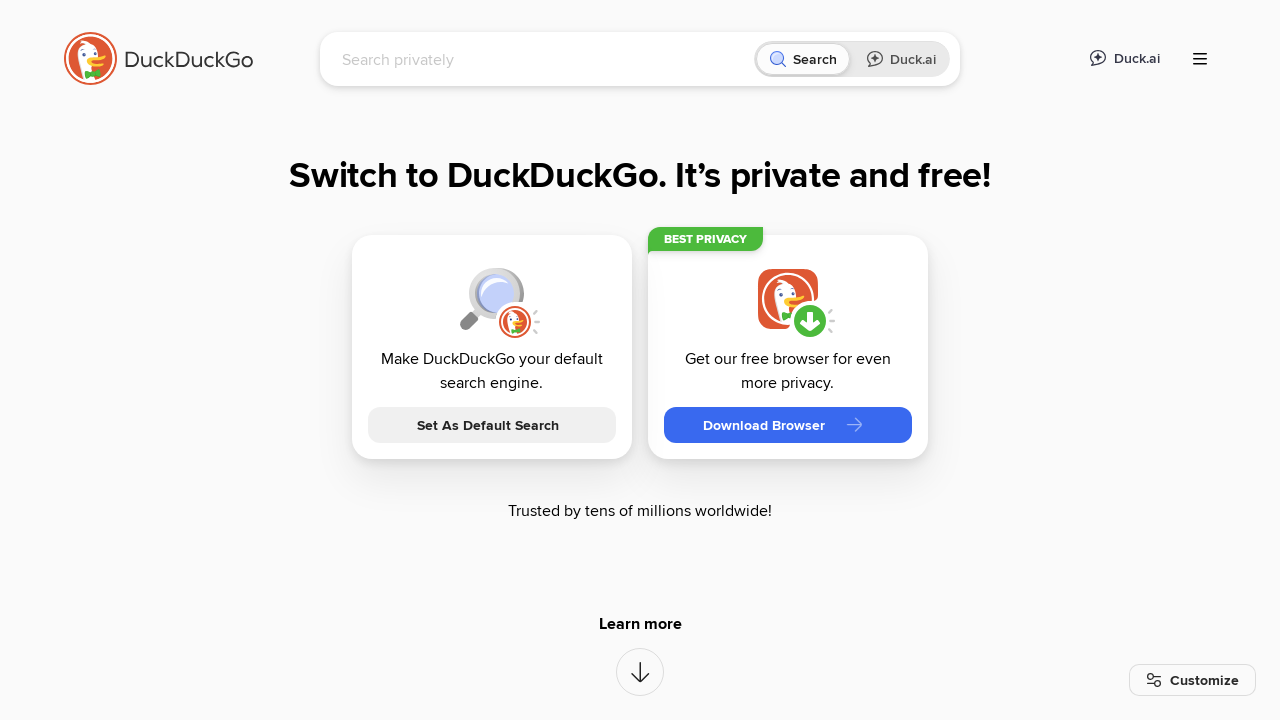

Filled search input field with 'FluentLenium' on #searchbox_input
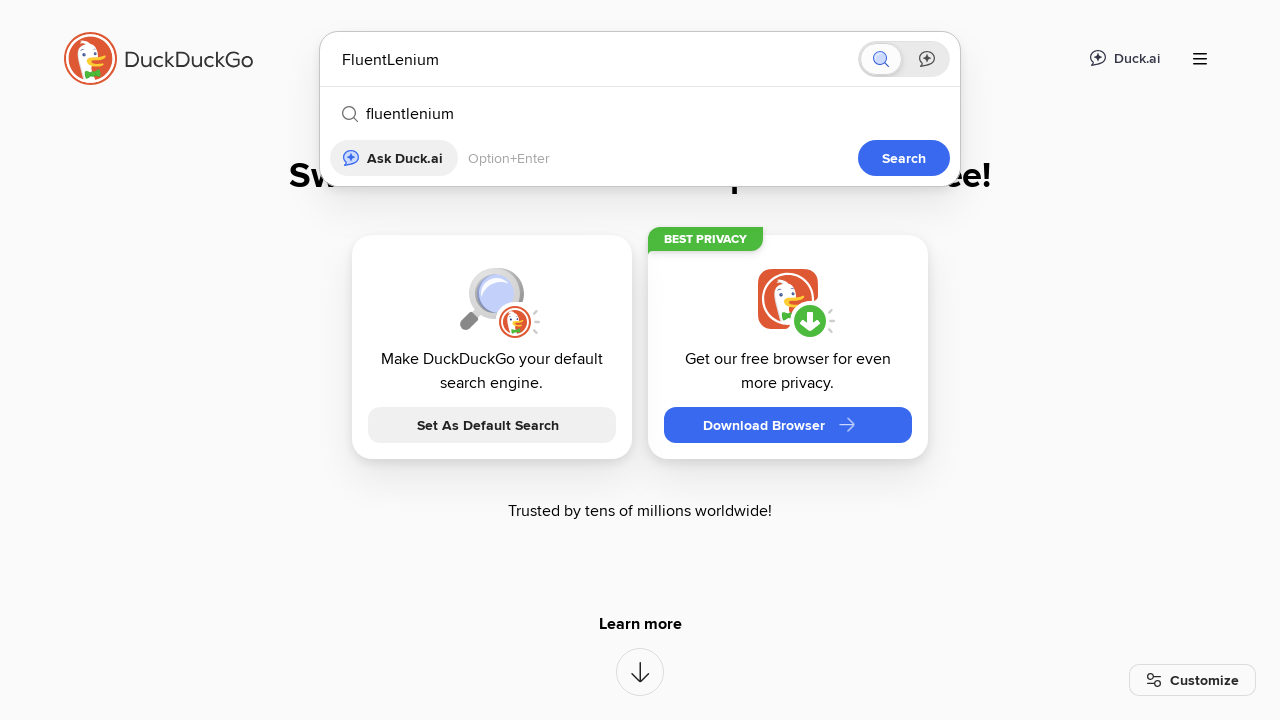

Clicked search button to submit the query at (904, 158) on button[type='submit']
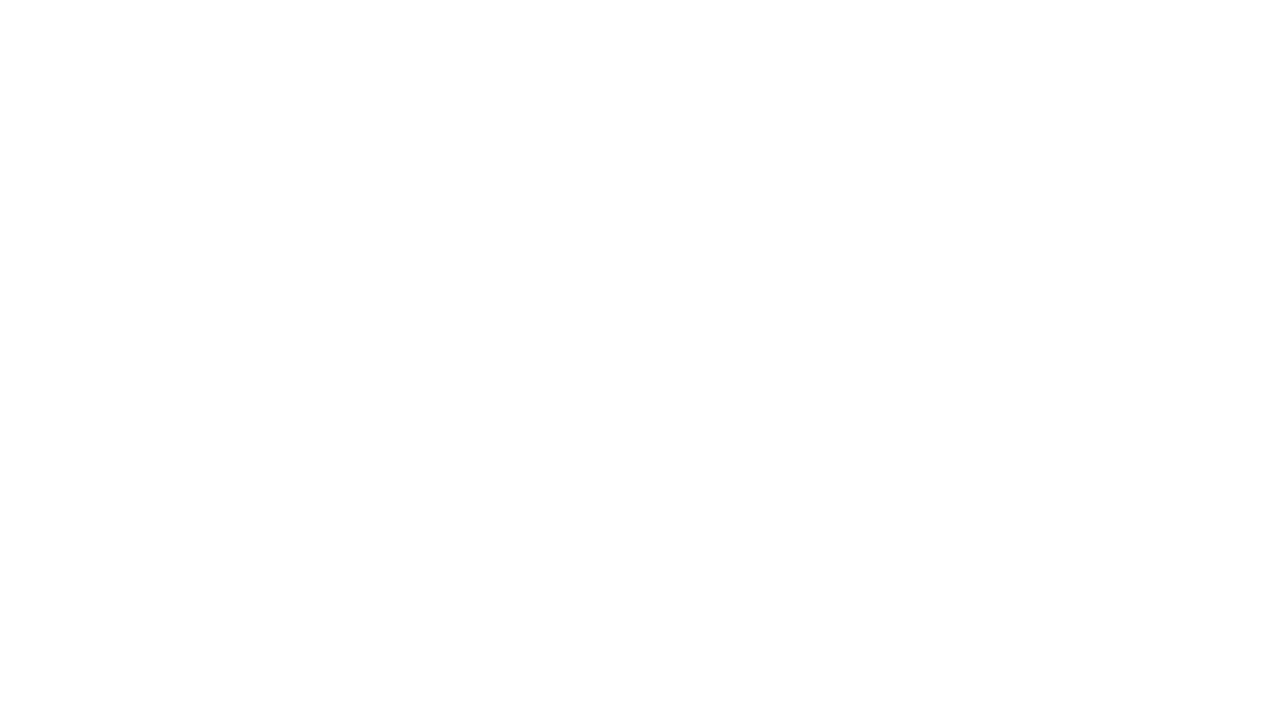

Page title updated to include 'FluentLenium'
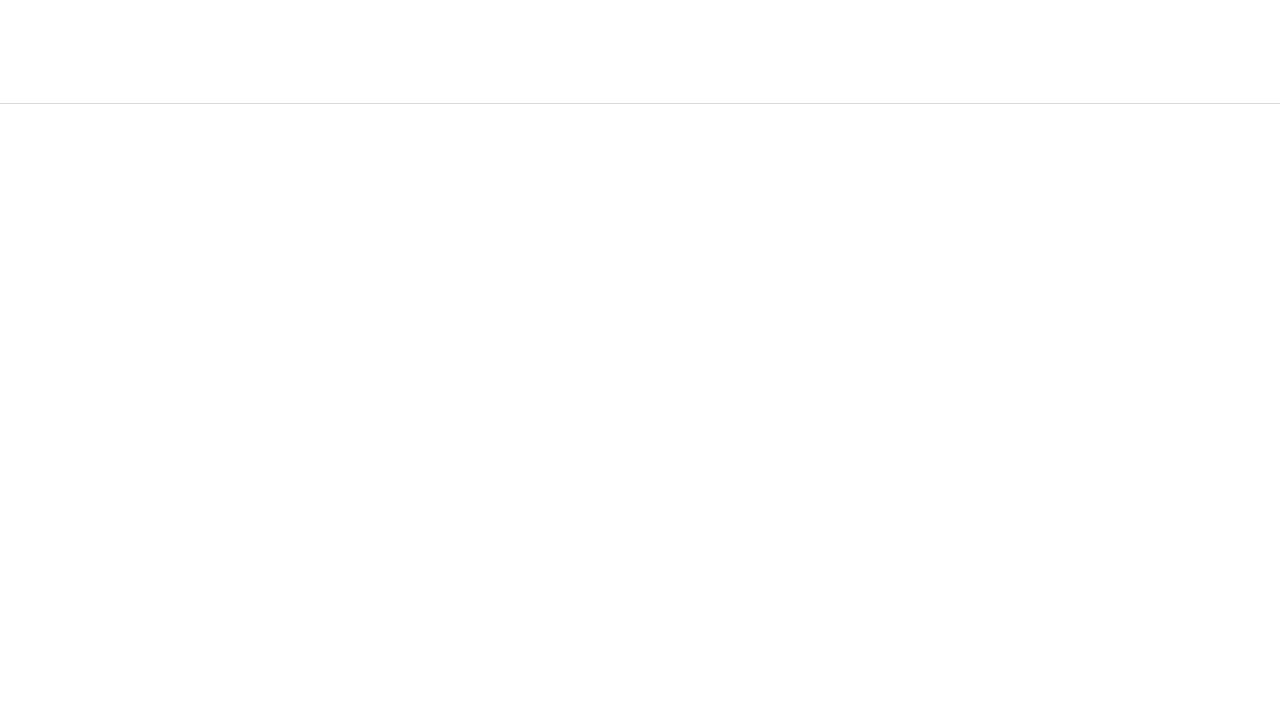

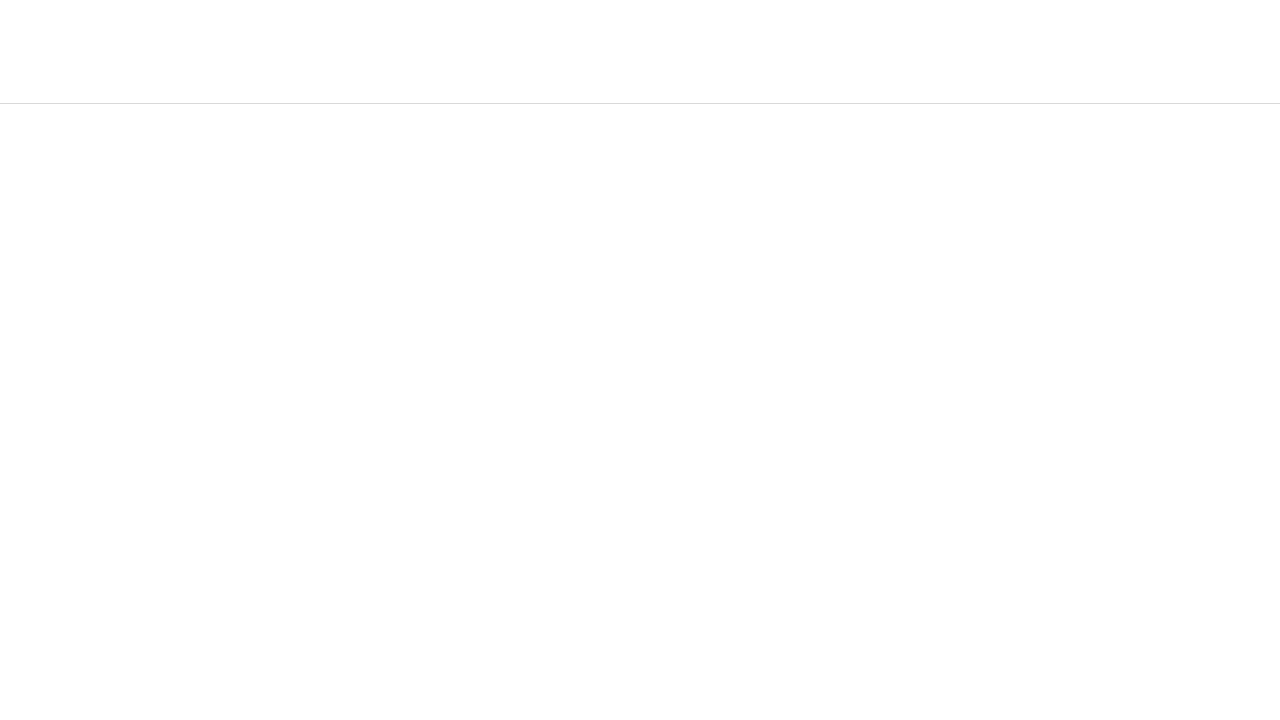